Tests right-click context menu functionality by right-clicking on a button, selecting the "Copy" option from the context menu, and accepting the resulting alert dialog

Starting URL: http://swisnl.github.io/jQuery-contextMenu/demo.html

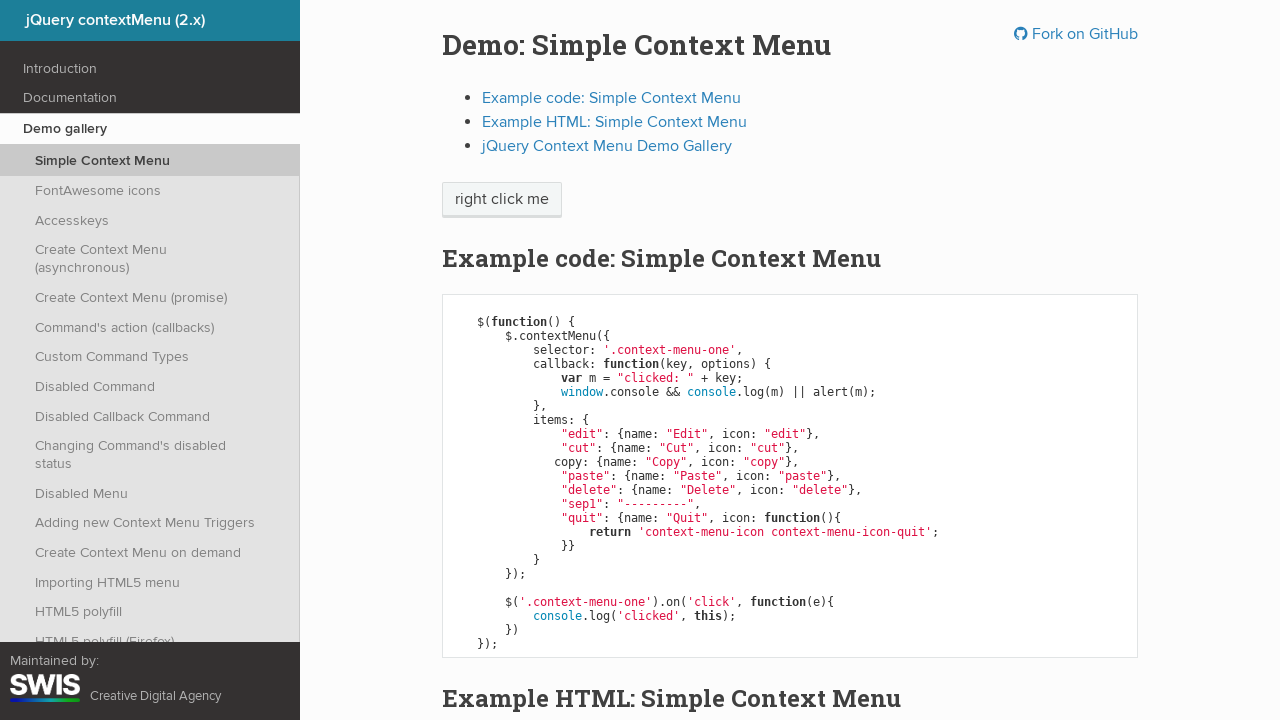

Located the context menu button element
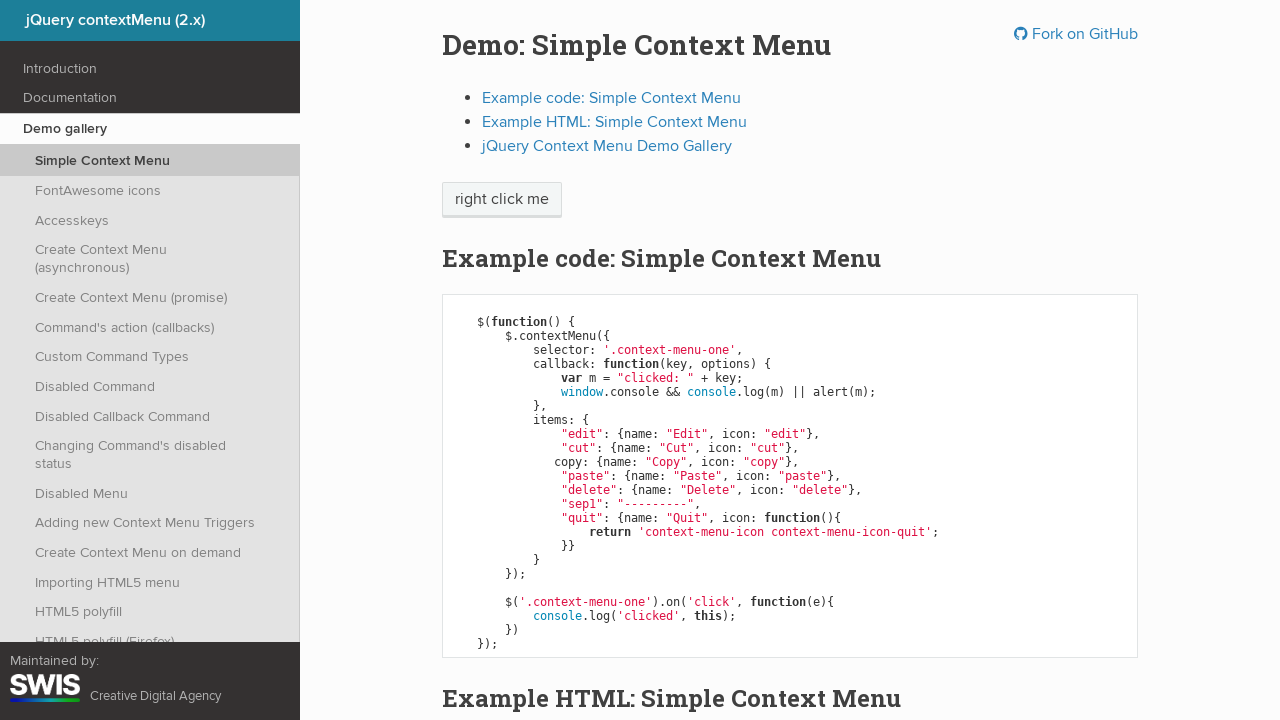

Right-clicked on the button to open context menu at (502, 200) on span.context-menu-one.btn.btn-neutral
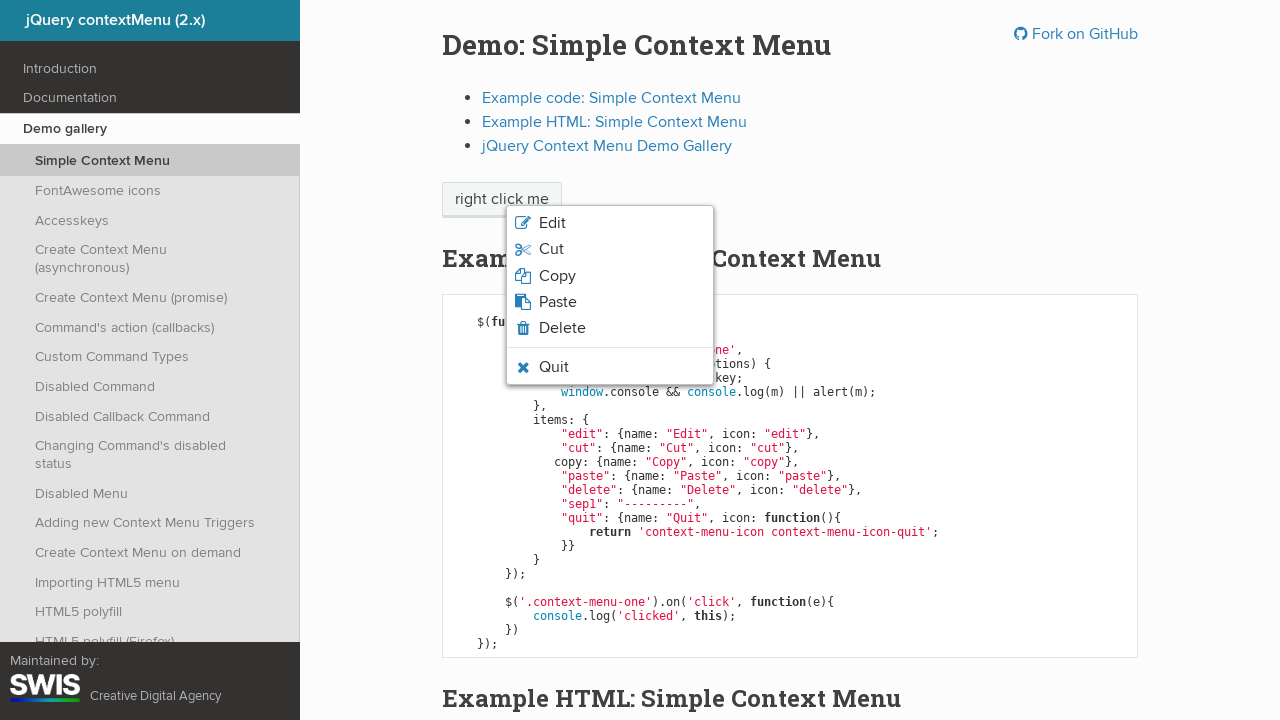

Clicked on the 'Copy' option from the context menu at (610, 276) on ul.context-menu-list li:nth-child(3)
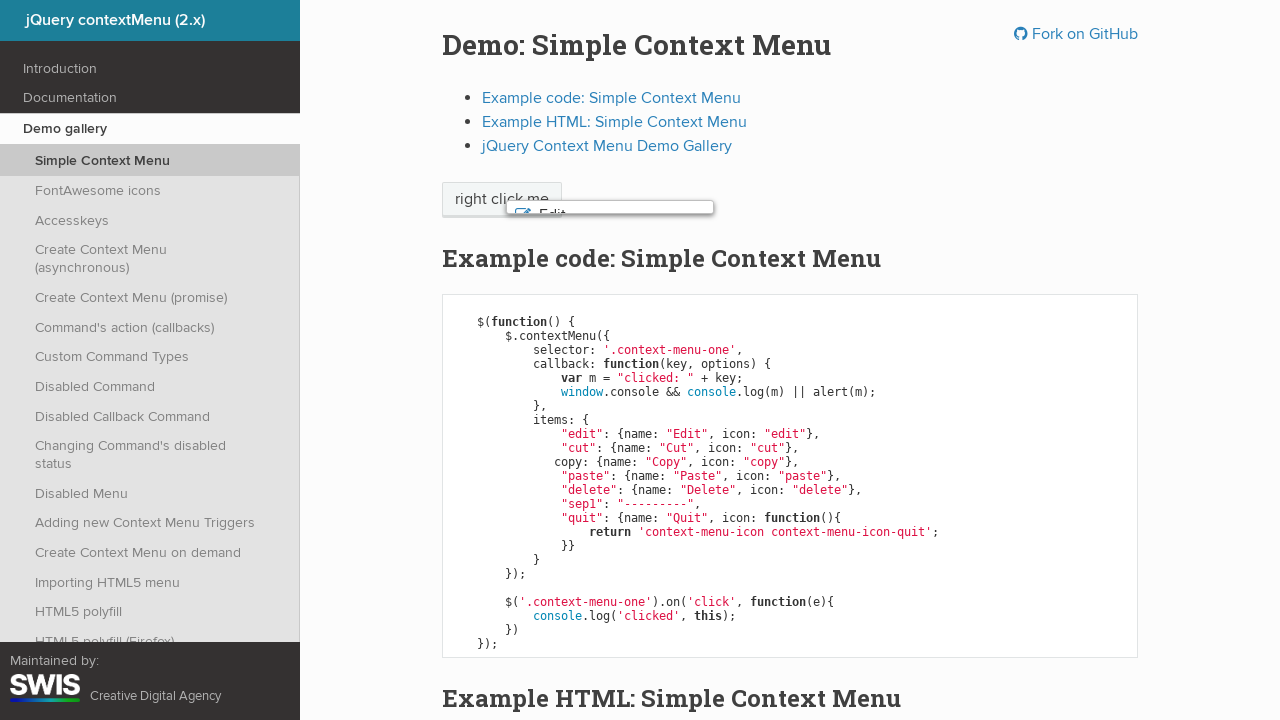

Set up dialog handler to accept alerts
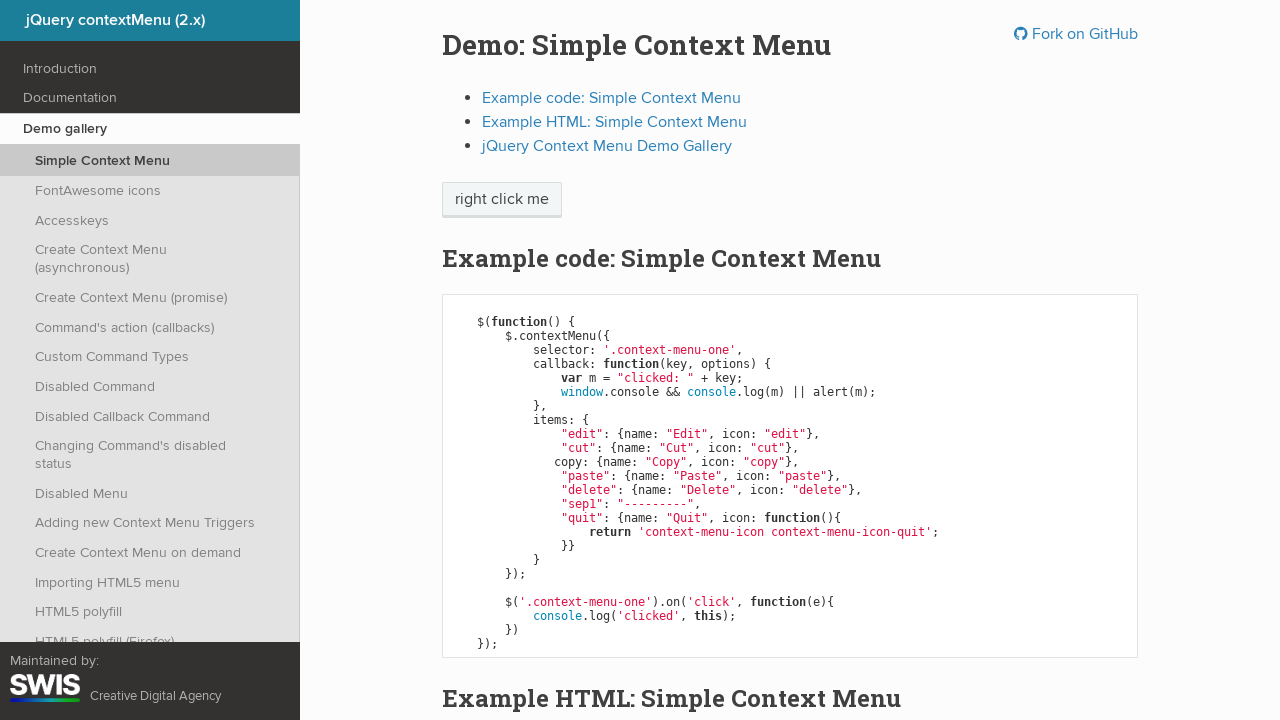

Waited for alert dialog to be processed
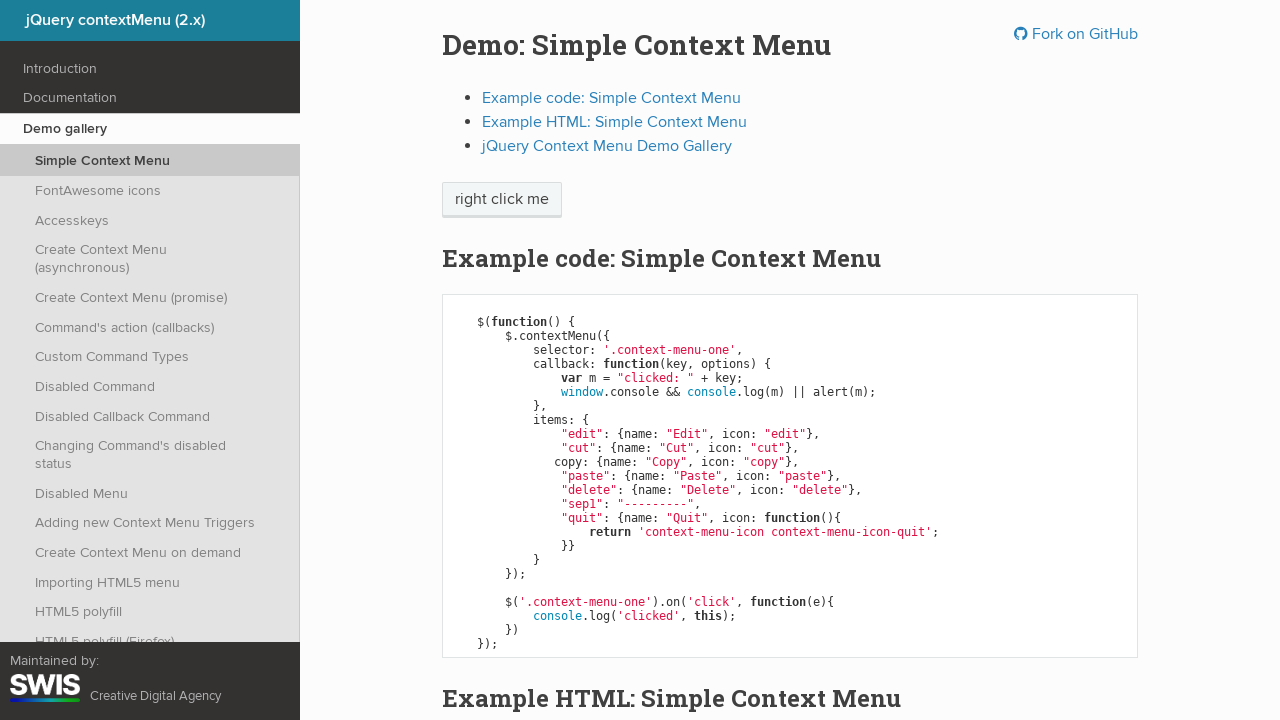

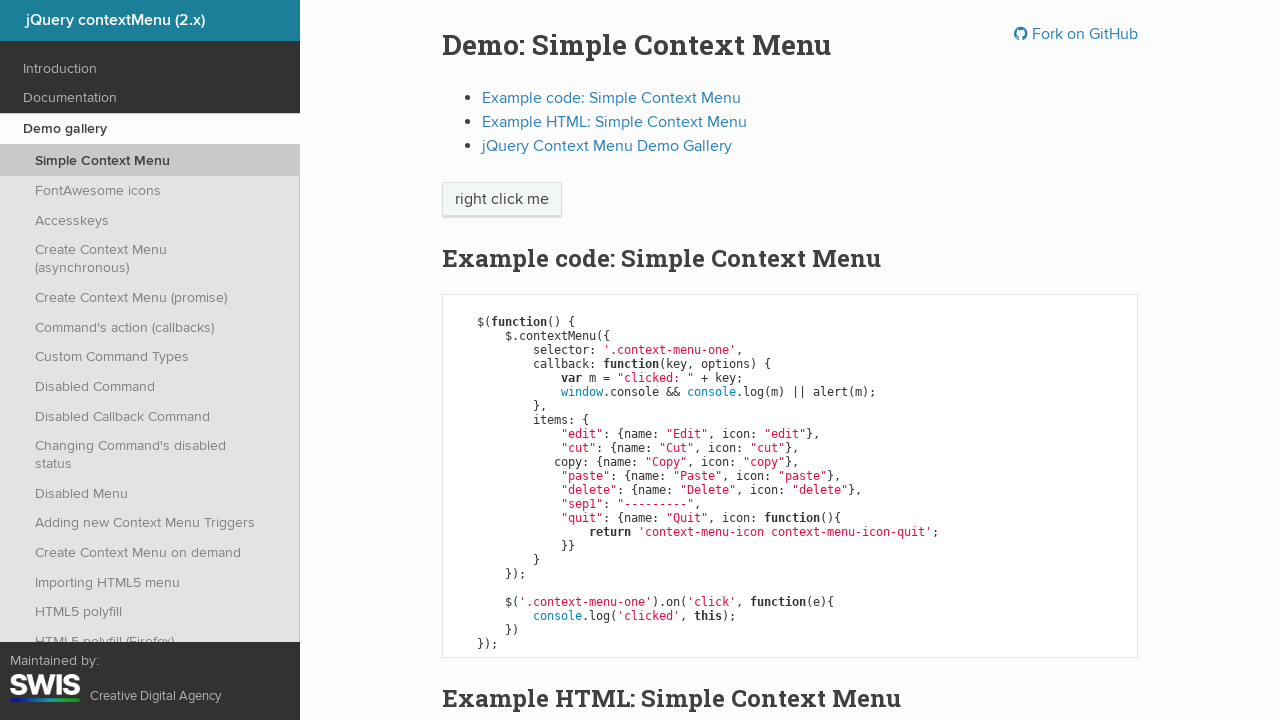